Tests interaction with W3Schools JavaScript tryit editor by switching to the iframe containing the result and highlighting a button element with a red border using JavaScript execution

Starting URL: https://www.w3schools.com/jsref/tryit.asp?filename=tryjsref_alert

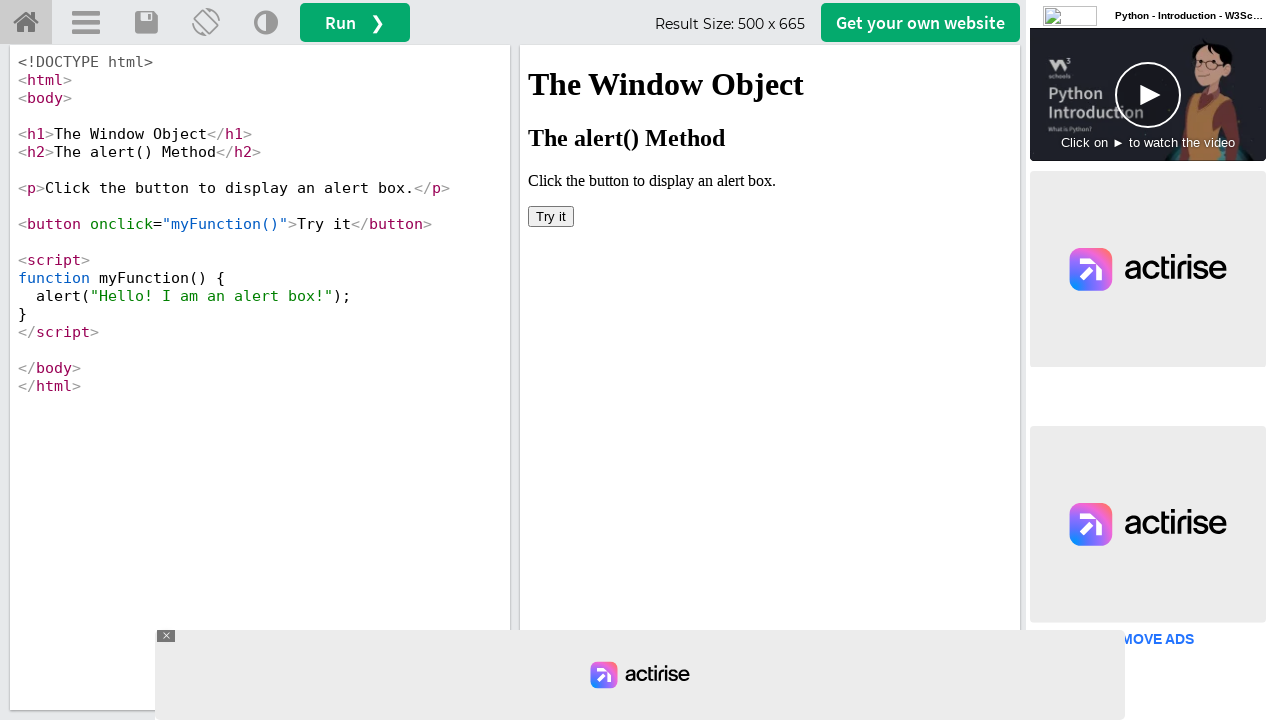

Located iframe with ID 'iframeResult'
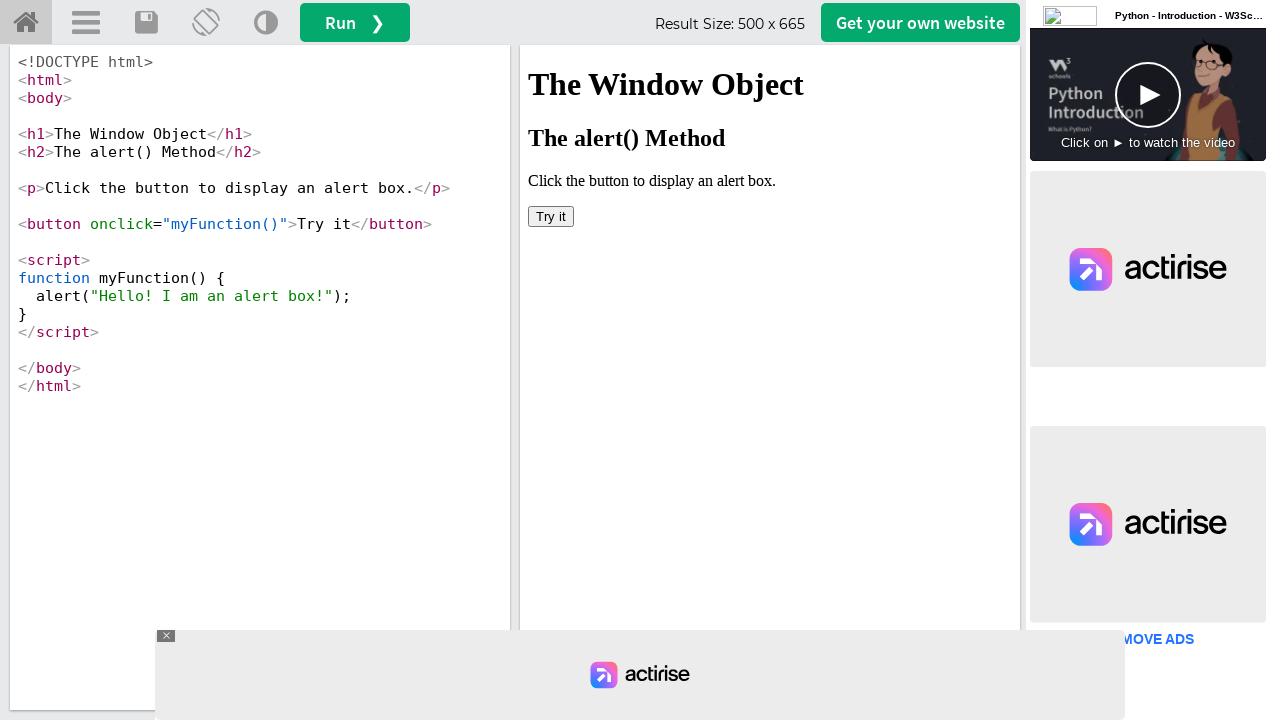

Located button element inside iframe
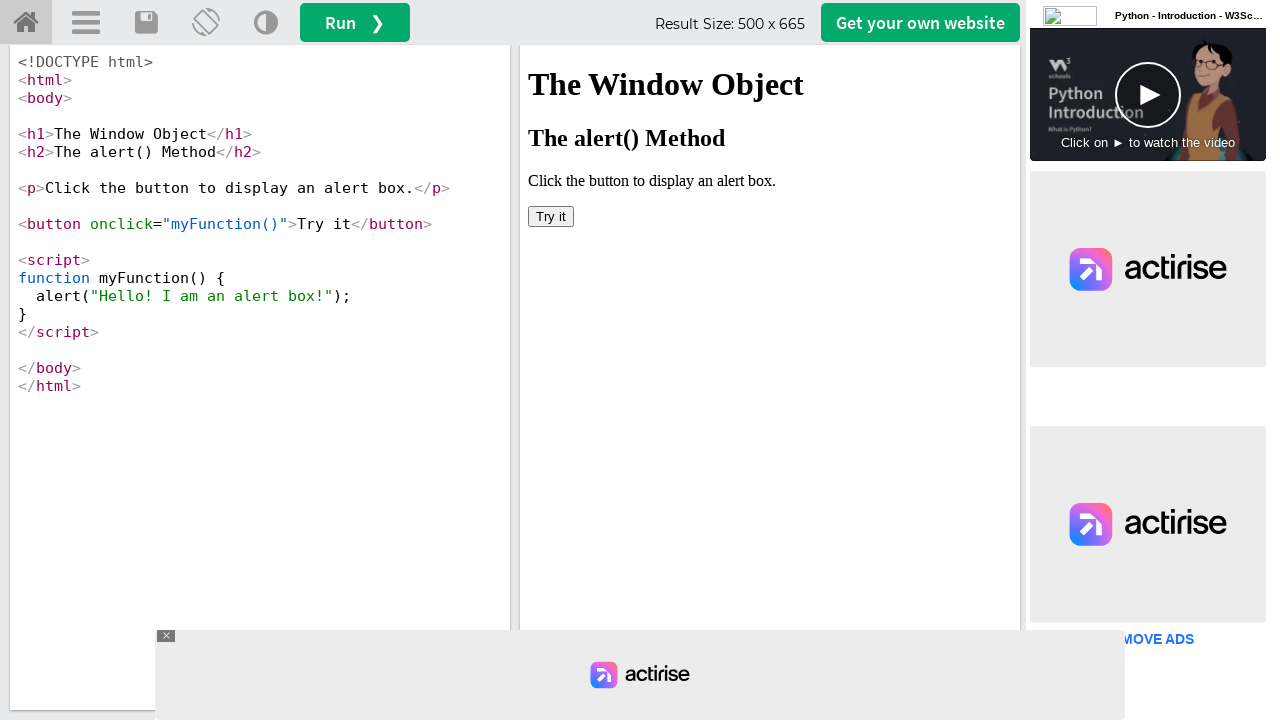

Waited for button to become visible
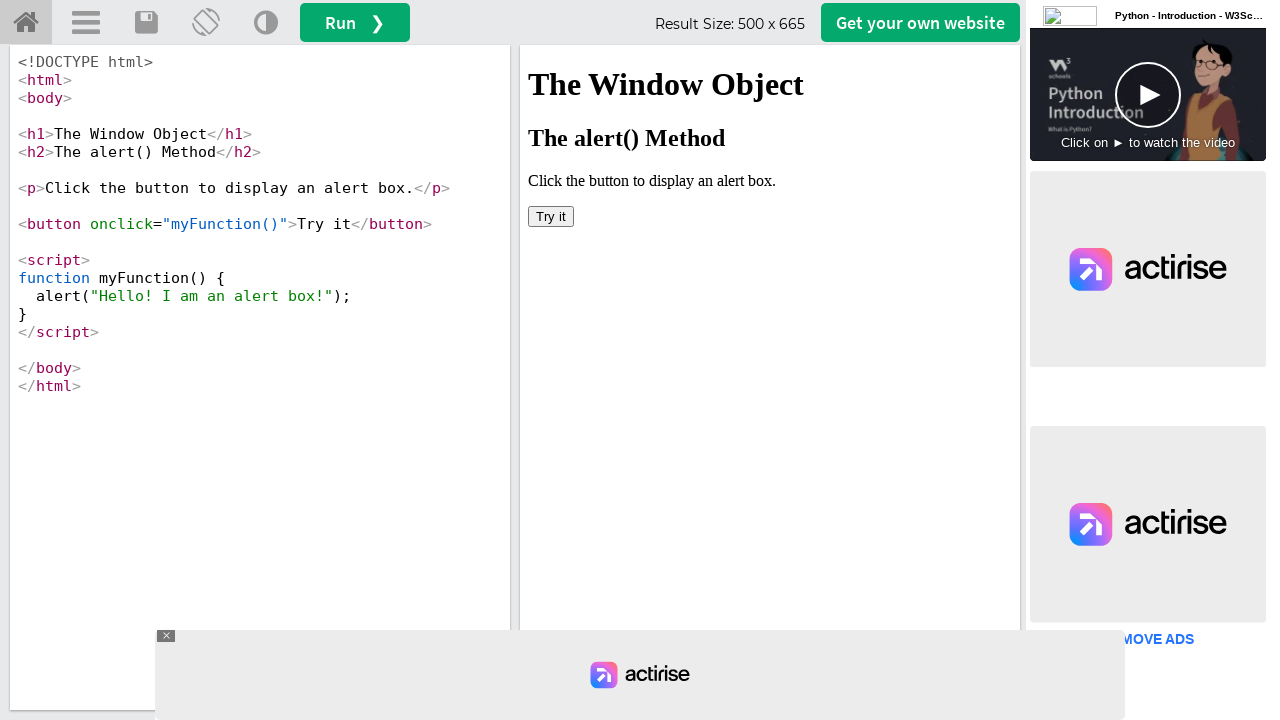

Executed JavaScript to apply red dotted border to button
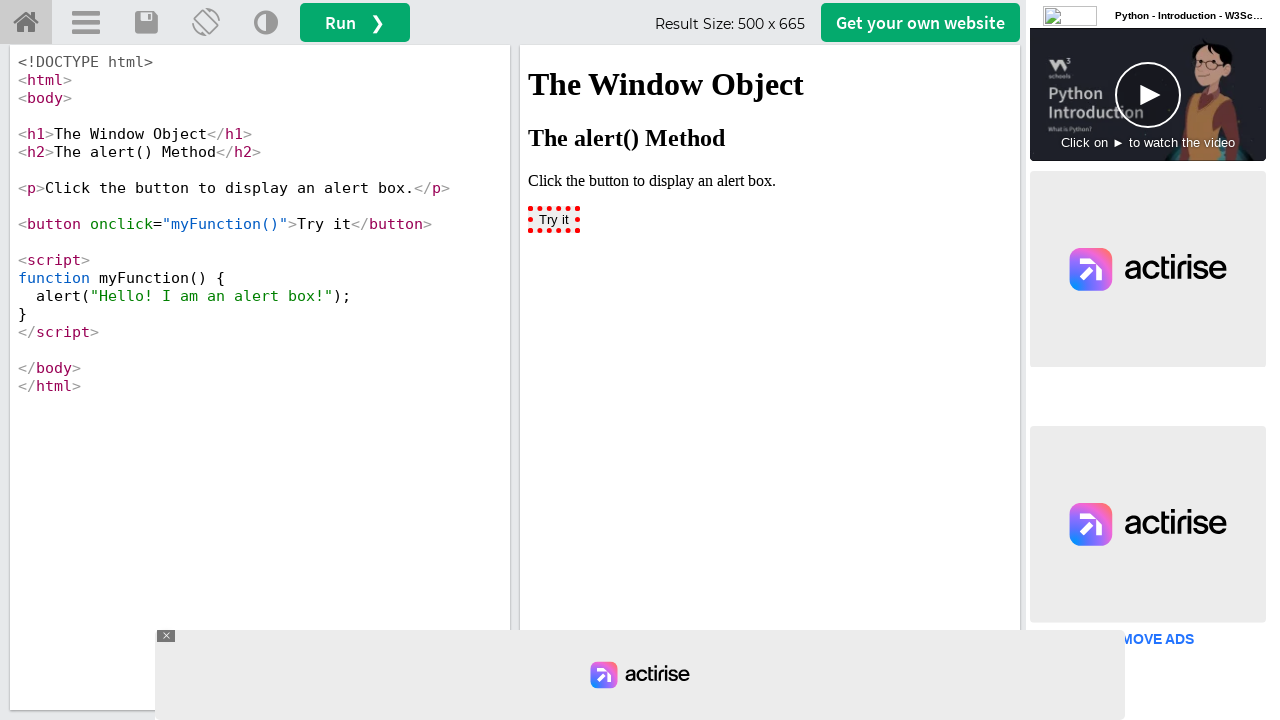

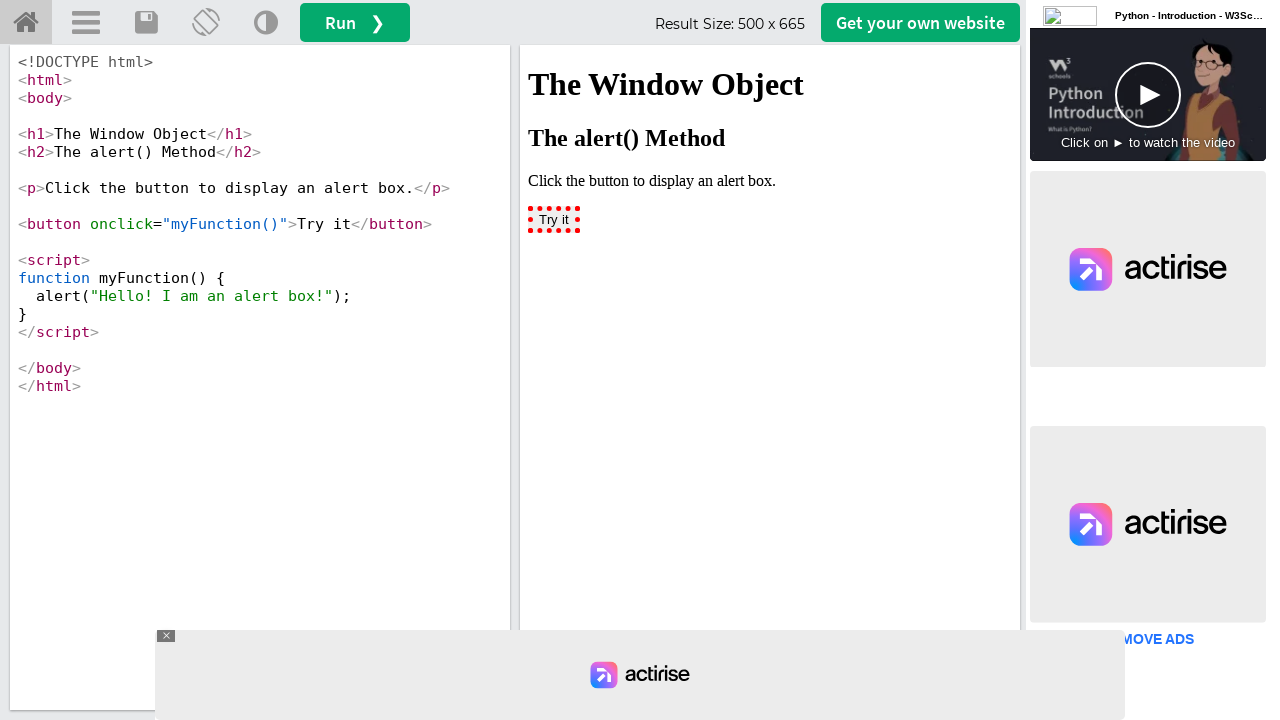